Navigates to OrangeHRM demo site and retrieves the page title to verify the page loaded correctly

Starting URL: https://opensource-demo.orangehrmlive.com/

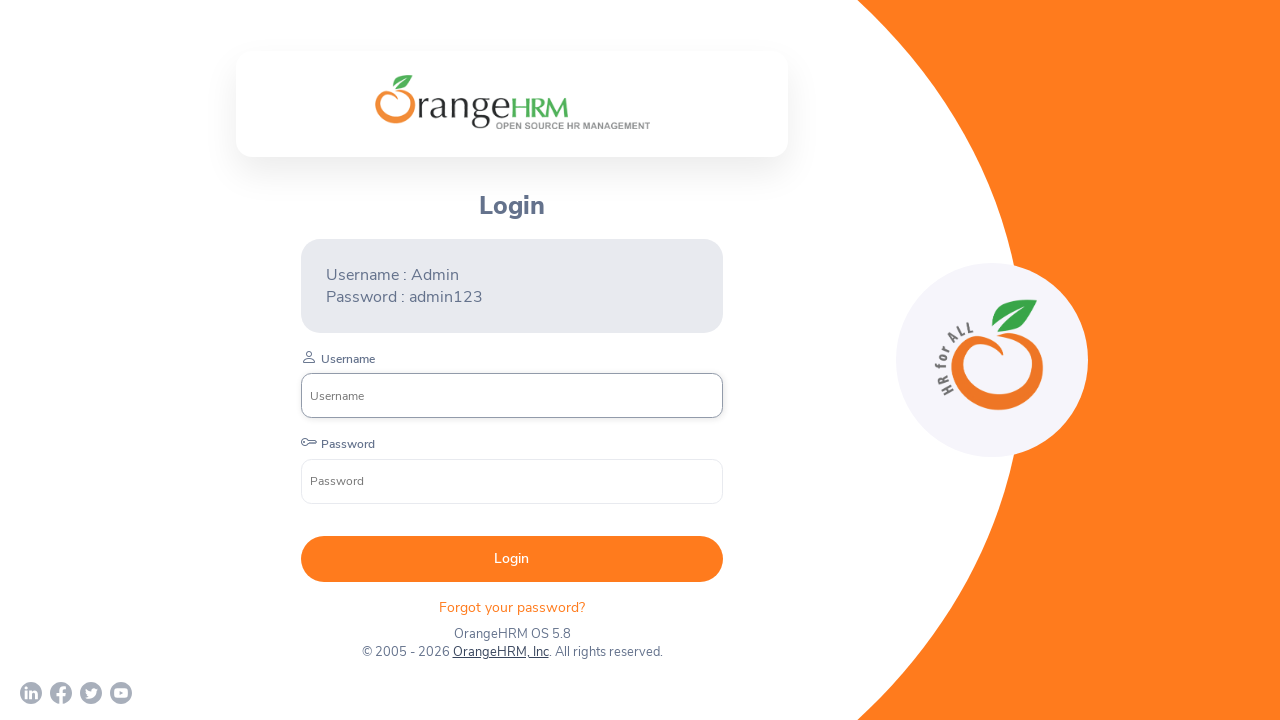

Waited for page to reach domcontentloaded state
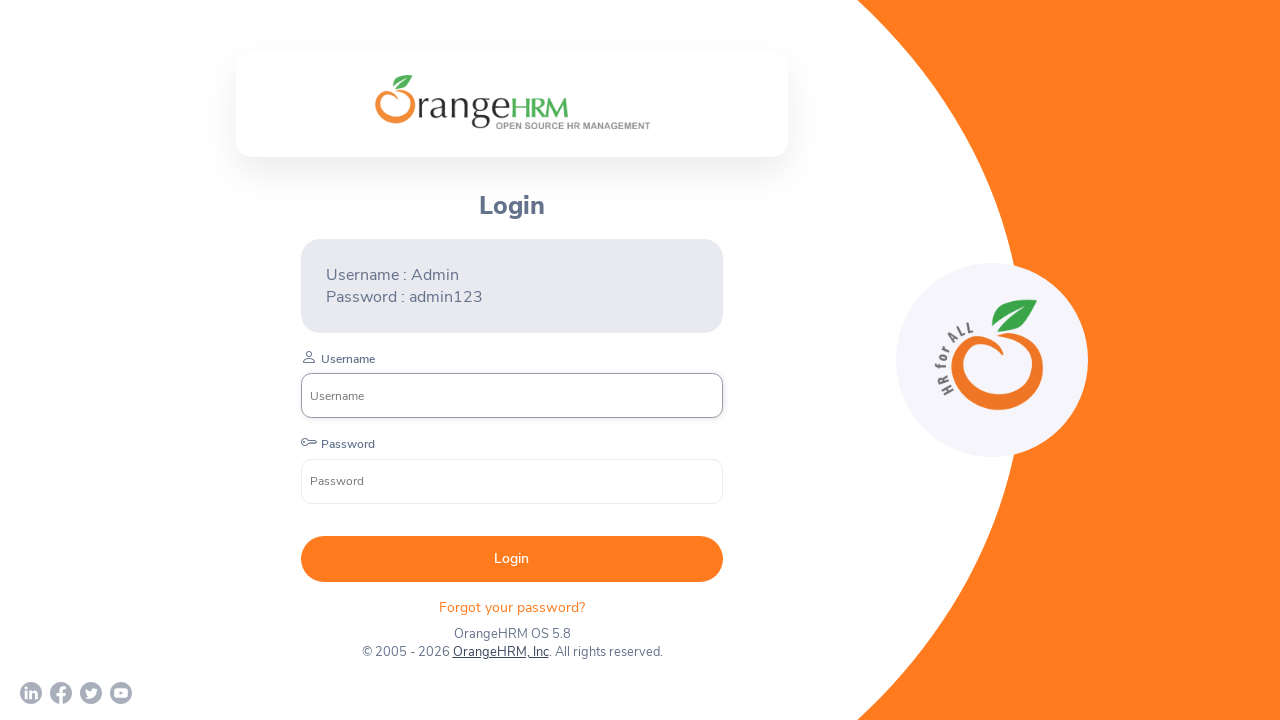

Retrieved page title: OrangeHRM
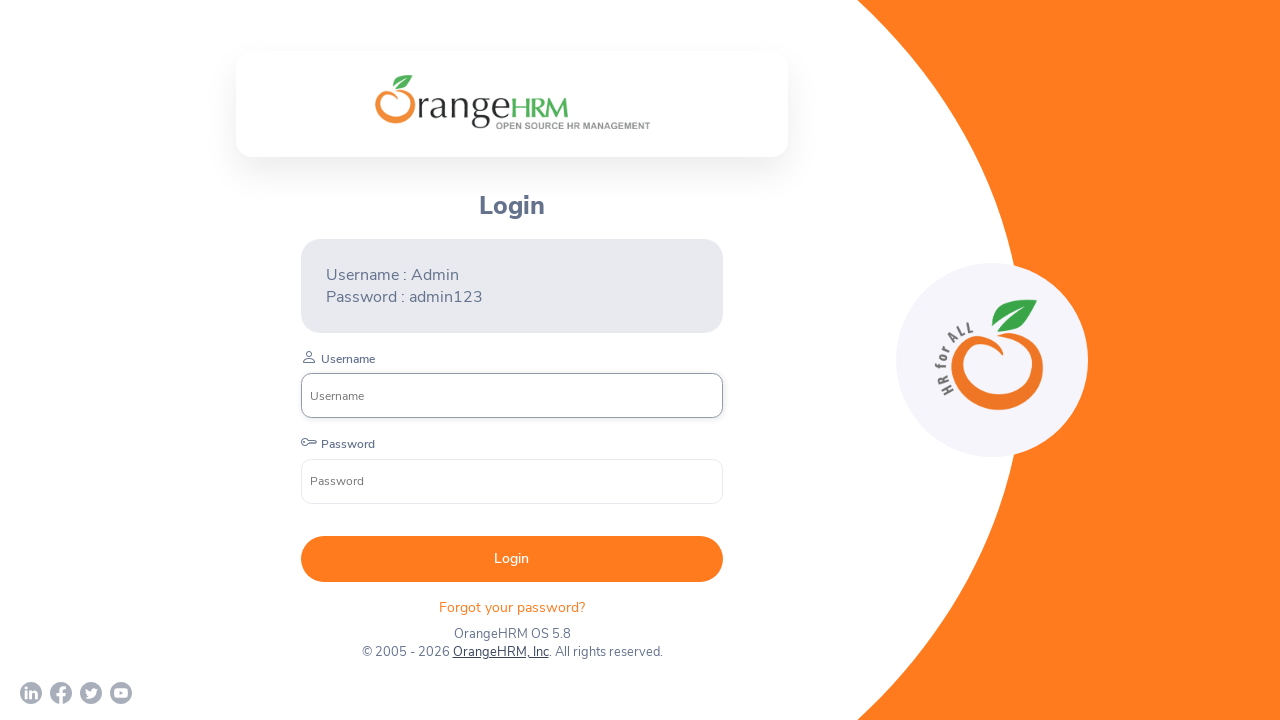

Printed page title: OrangeHRM
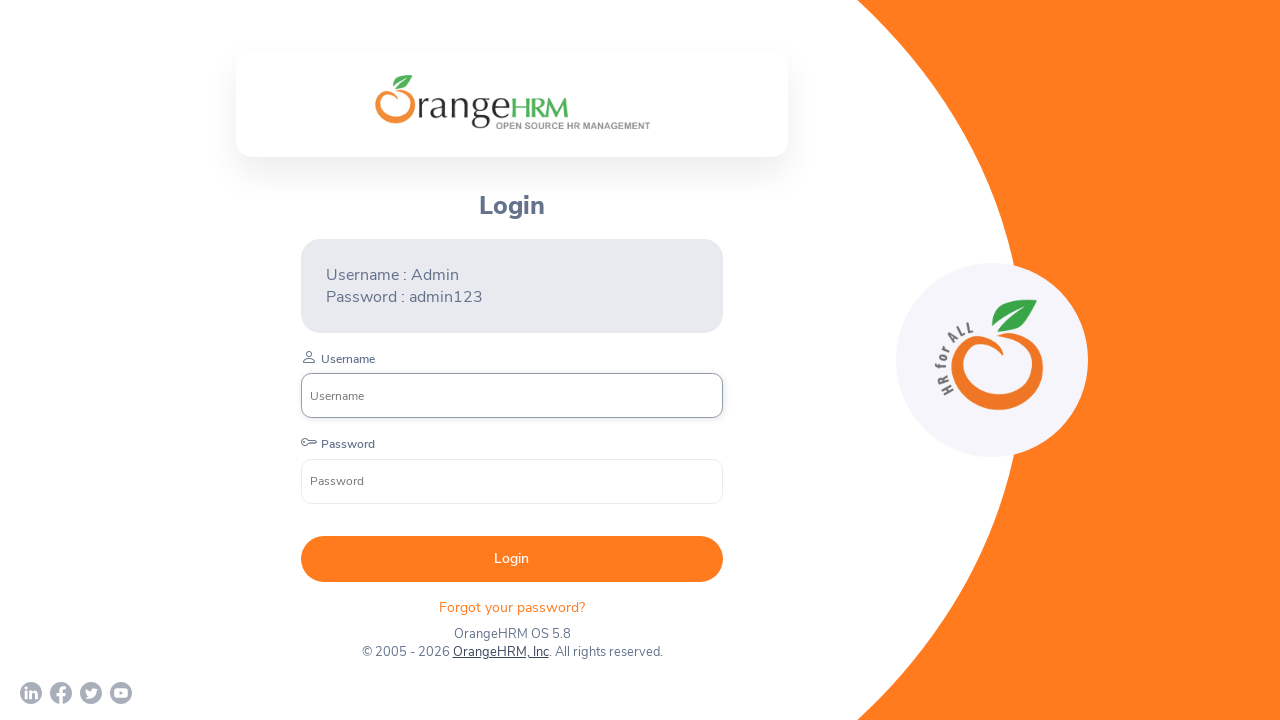

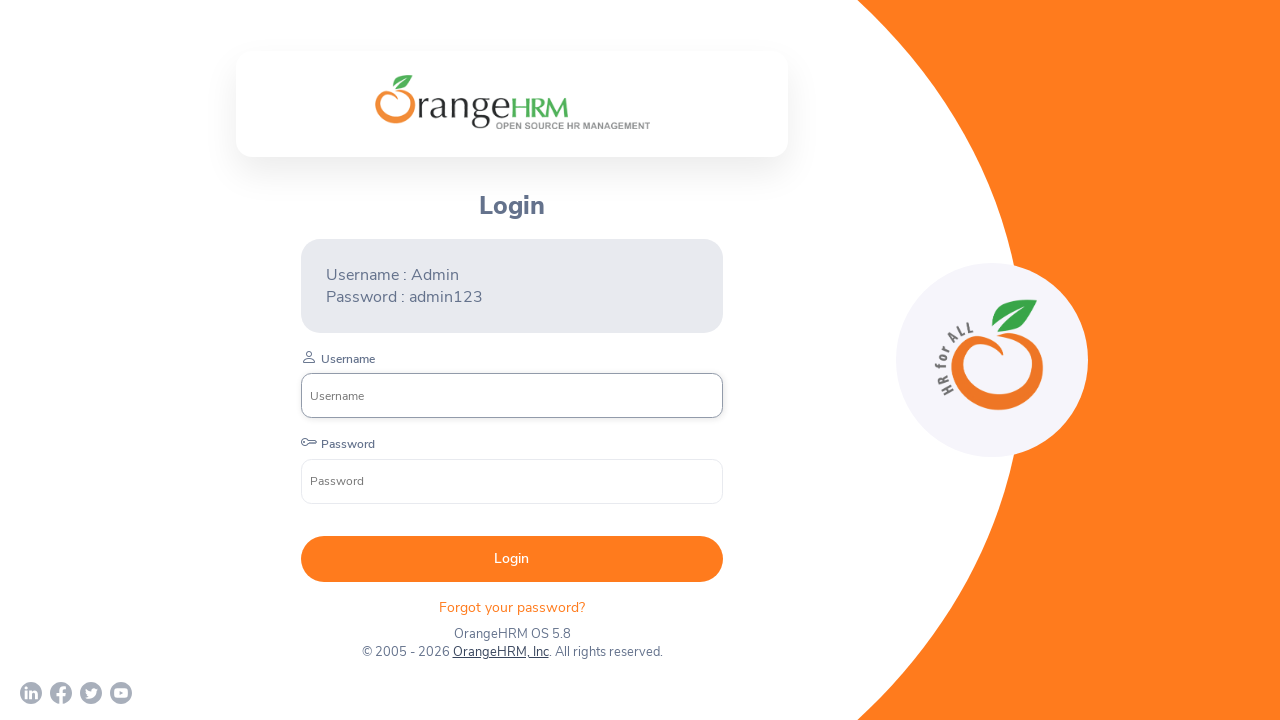